Tests JavaScript confirm dialog by clicking the JS Confirm button and accepting the confirmation

Starting URL: https://the-internet.herokuapp.com/javascript_alerts

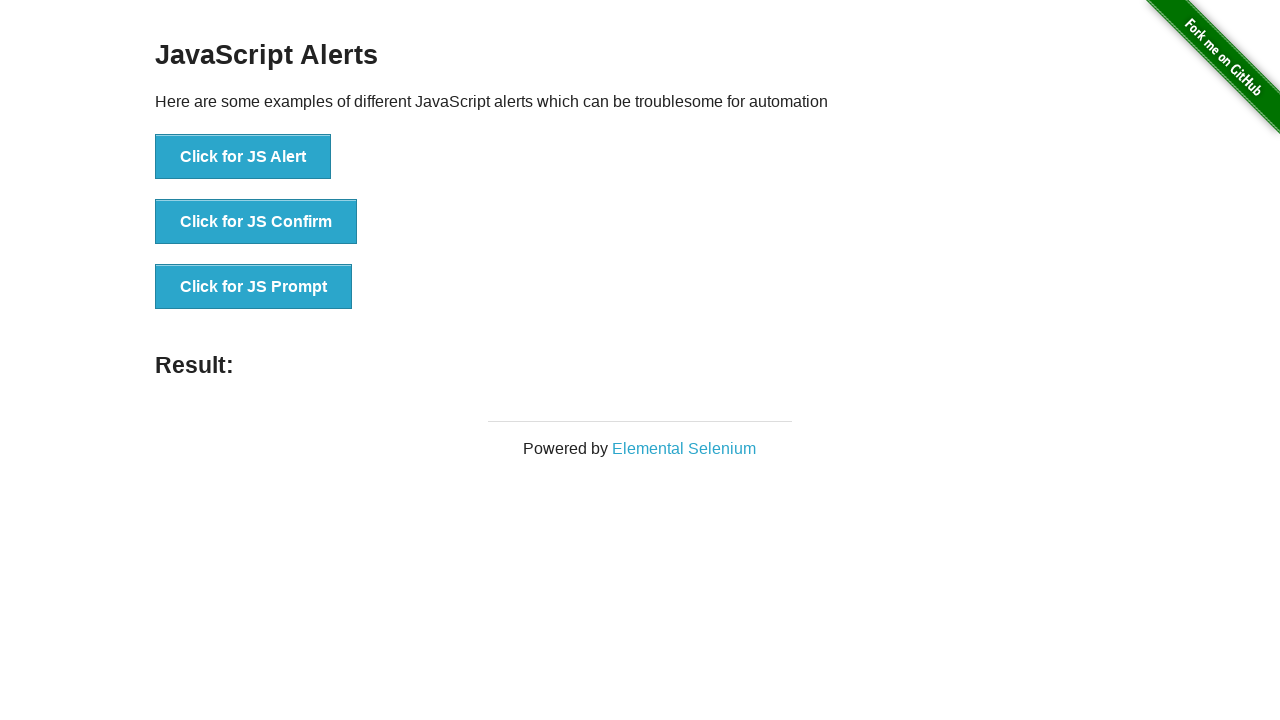

Set up dialog handler to accept confirmation
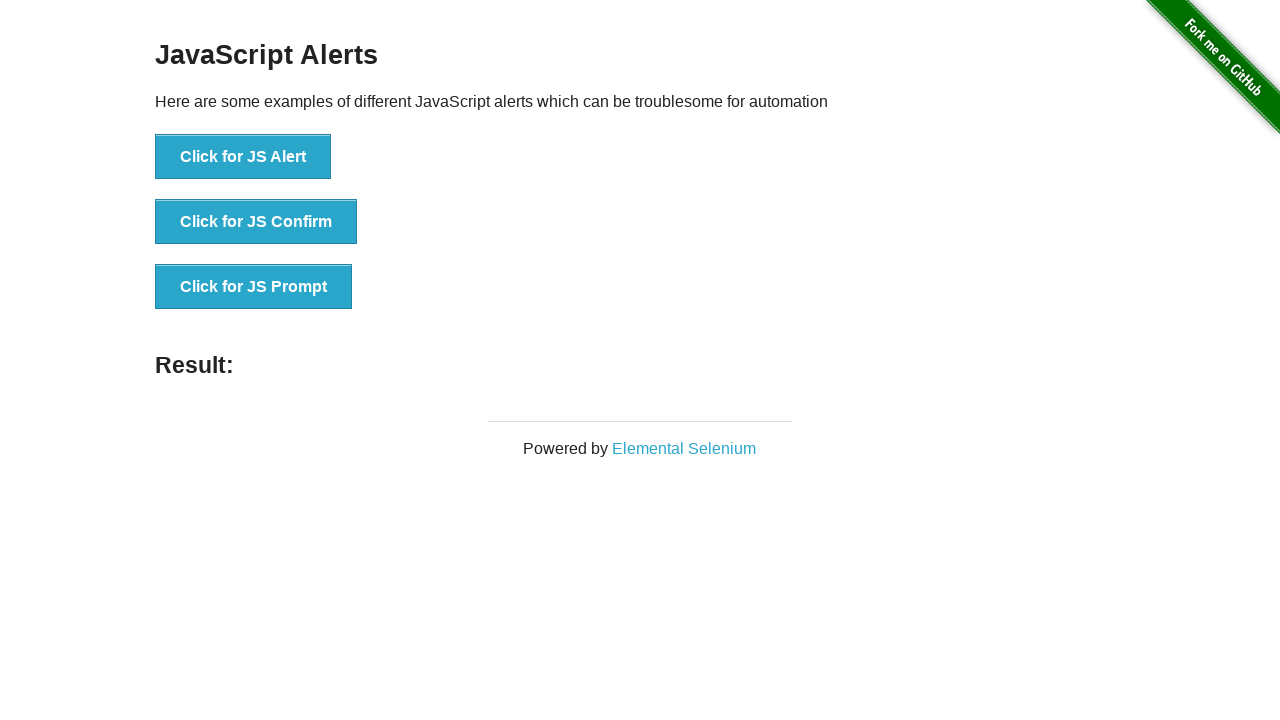

Clicked JS Confirm button at (256, 222) on [onclick='jsConfirm()']
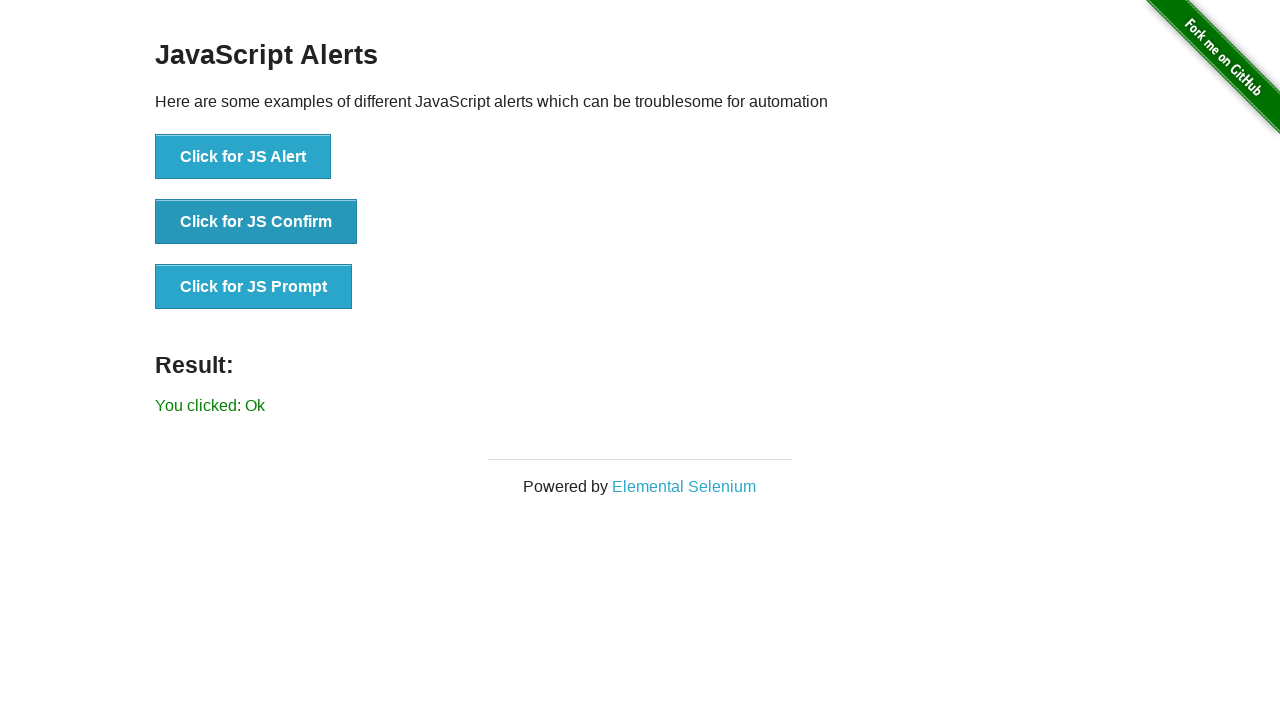

Result element appeared after dialog acceptance
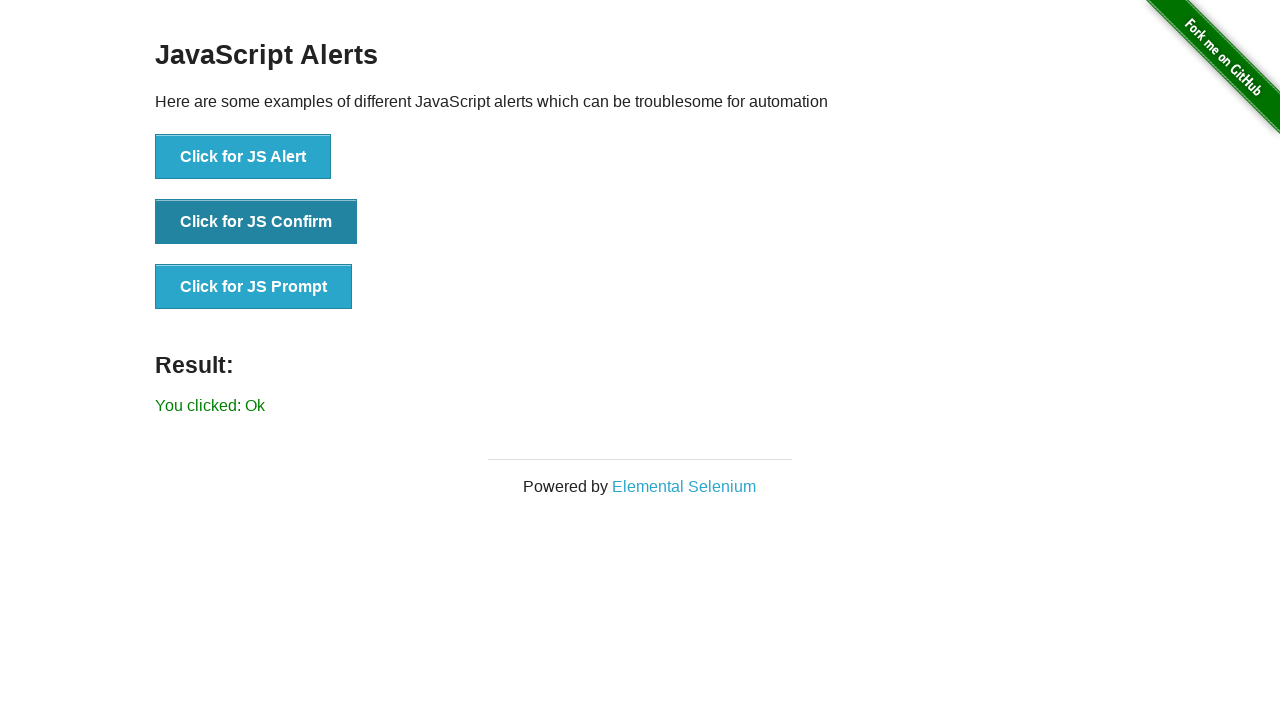

Retrieved result text from page
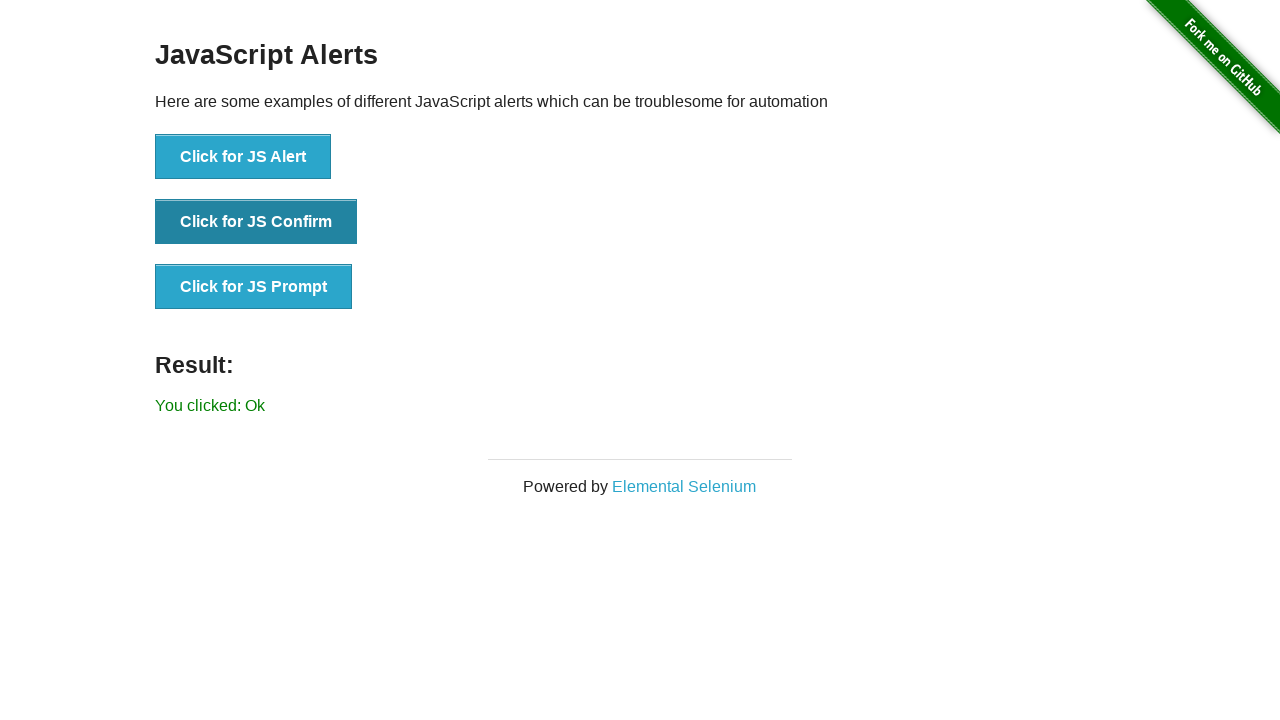

Verified result text matches expected 'You clicked: Ok'
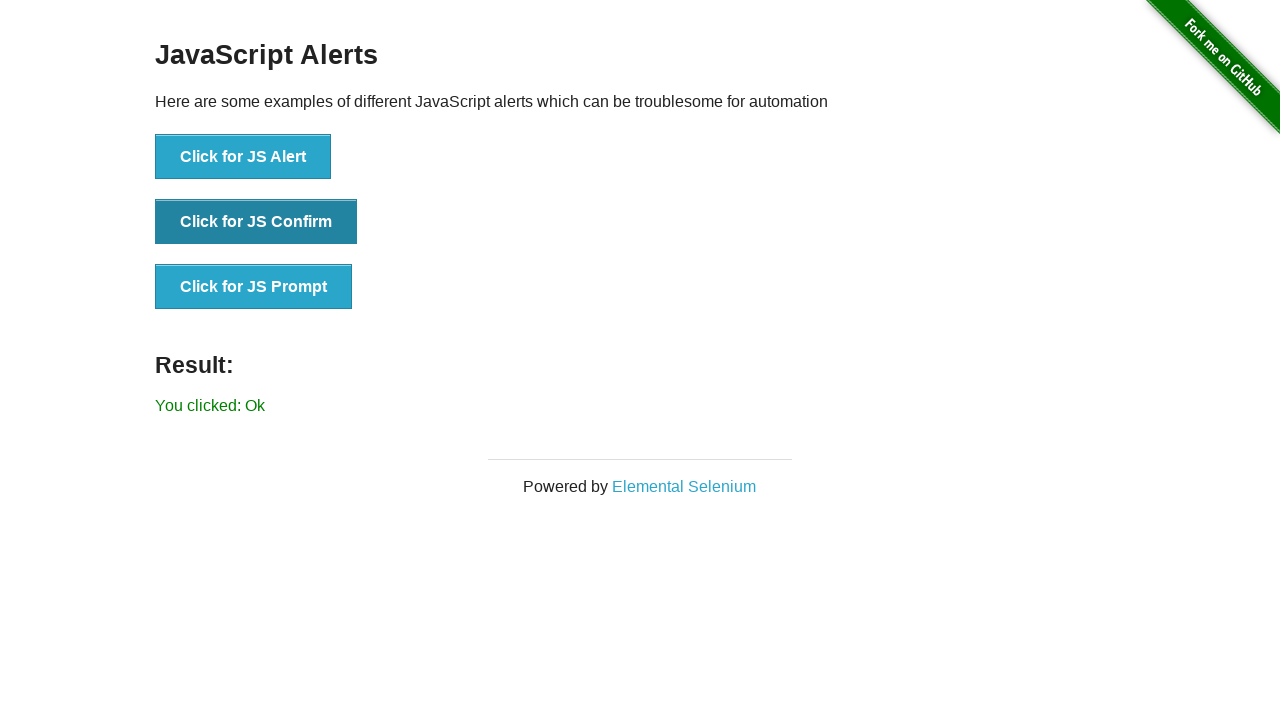

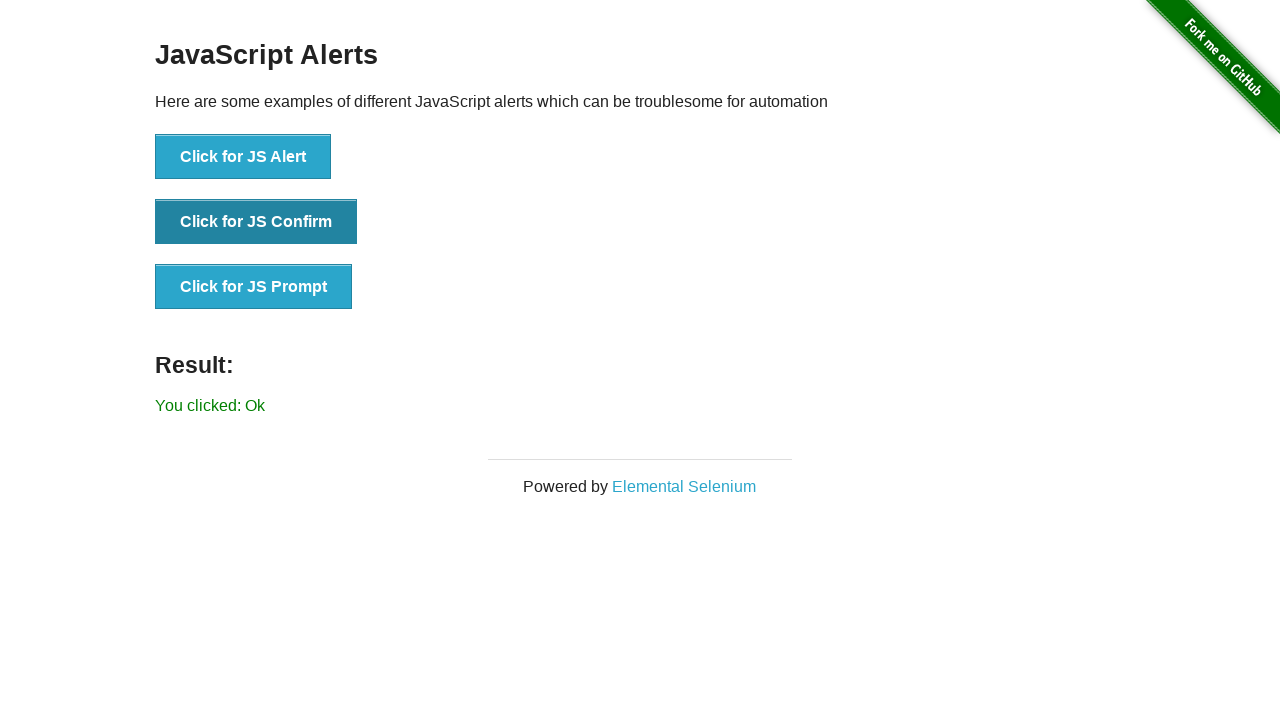